Tests the forgot password functionality by clicking the forgot password link, entering a username/email, and submitting the reset password request

Starting URL: https://opensource-demo.orangehrmlive.com/web/index.php/auth/login

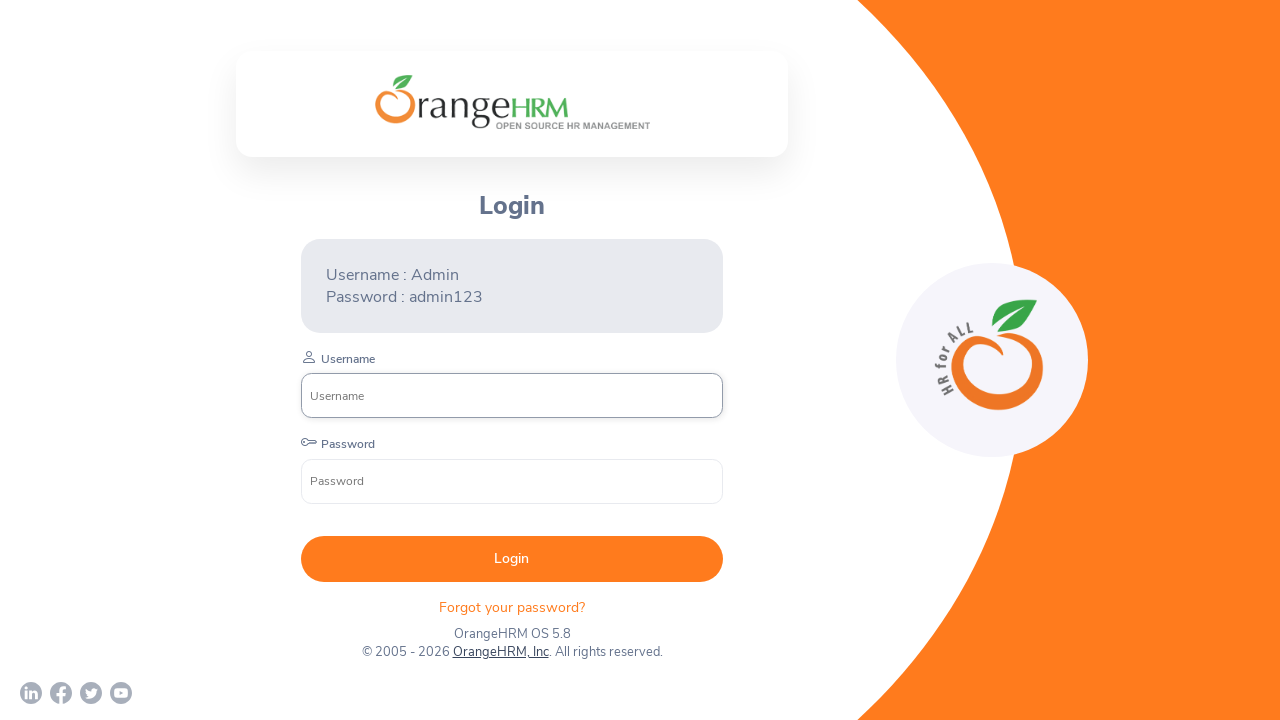

Clicked on 'Forgot your password?' link at (512, 607) on internal:text="Forgot your password?"i
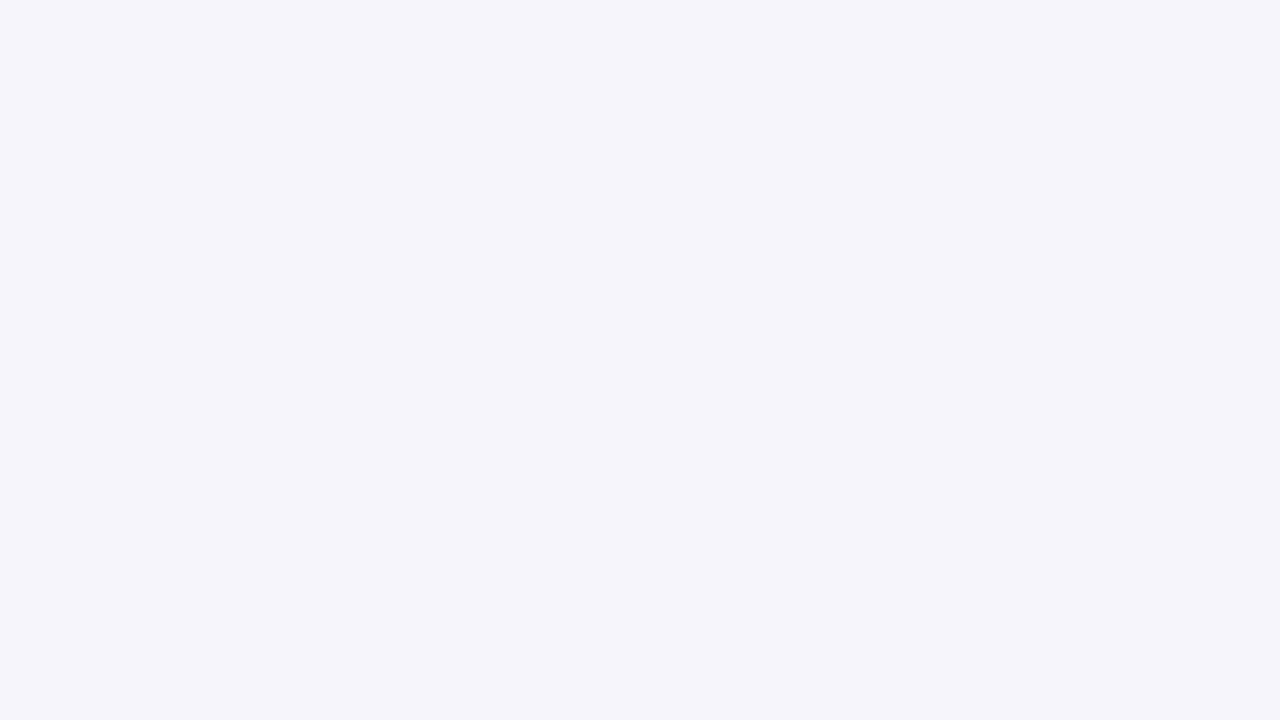

Filled username field with email 'k7m2pq@hotmail.com' on internal:attr=[placeholder="Username"i]
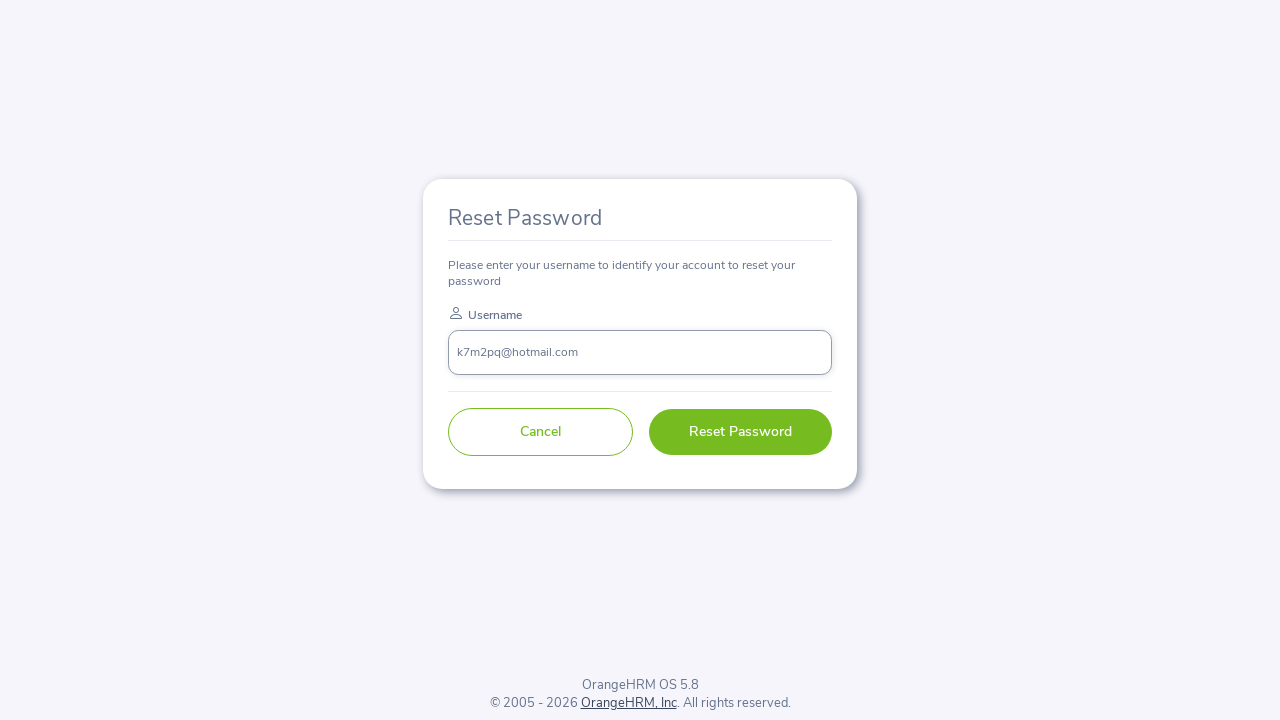

Clicked 'Reset Password' button at (740, 432) on internal:role=button[name="Reset Password"i]
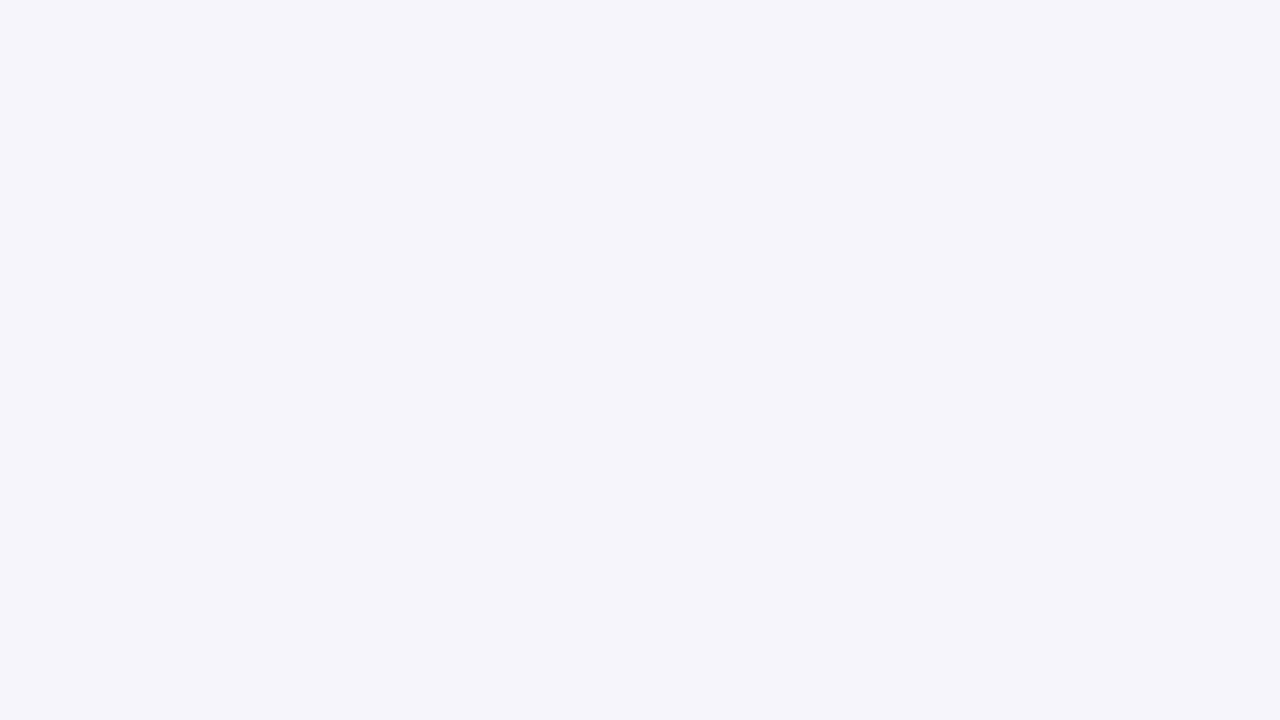

Success message displayed on forgot password page
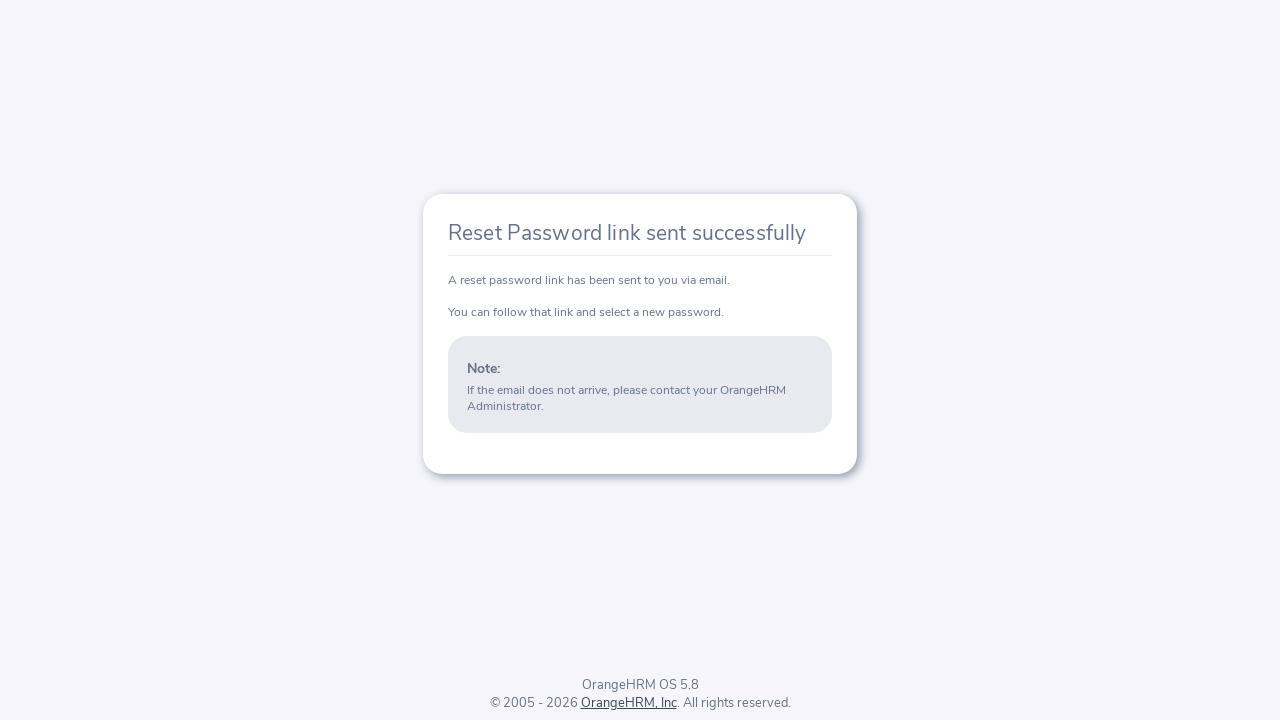

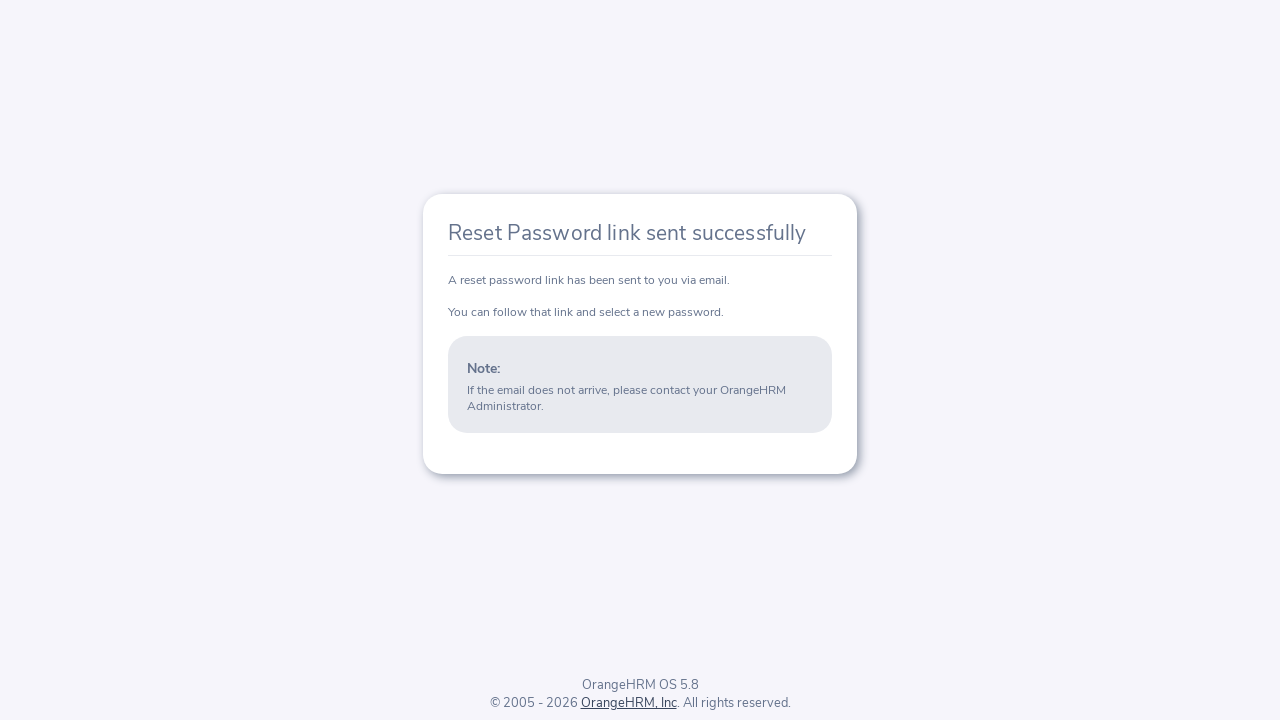